Tests multi-select functionality by holding Control key and clicking multiple list items

Starting URL: https://www.leafground.com/list.xhtml

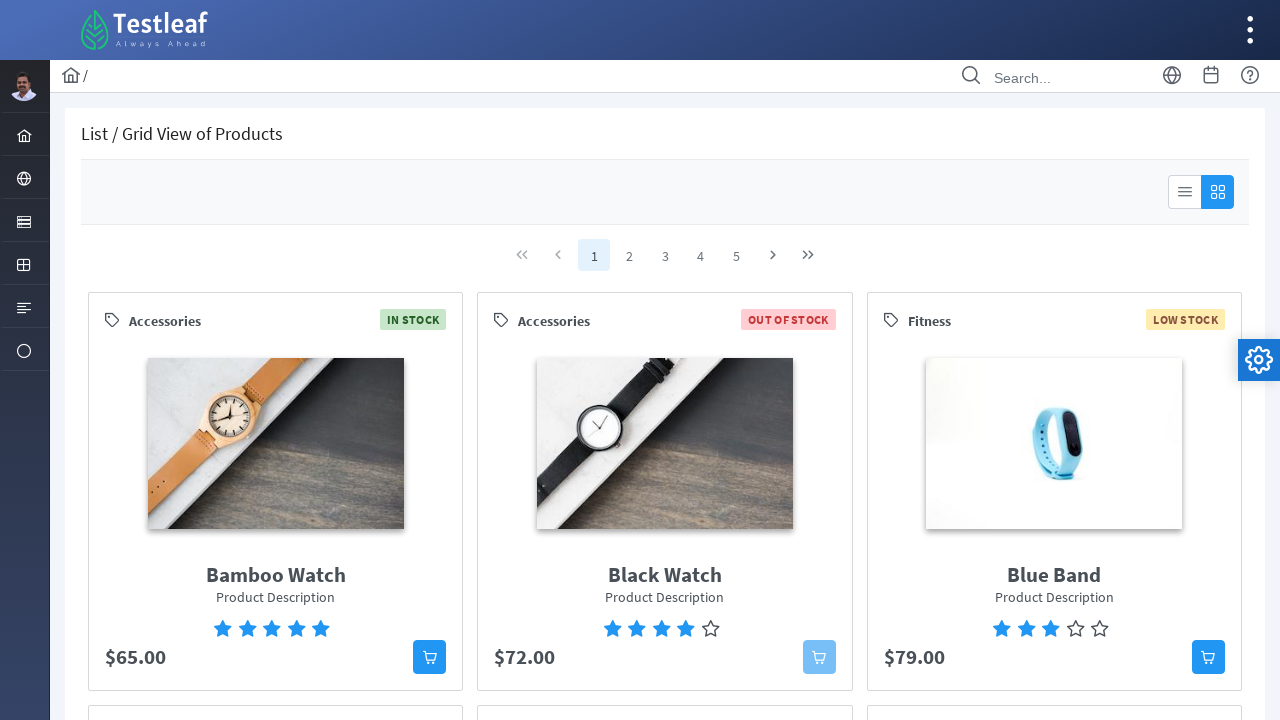

Waited for selectable list to load
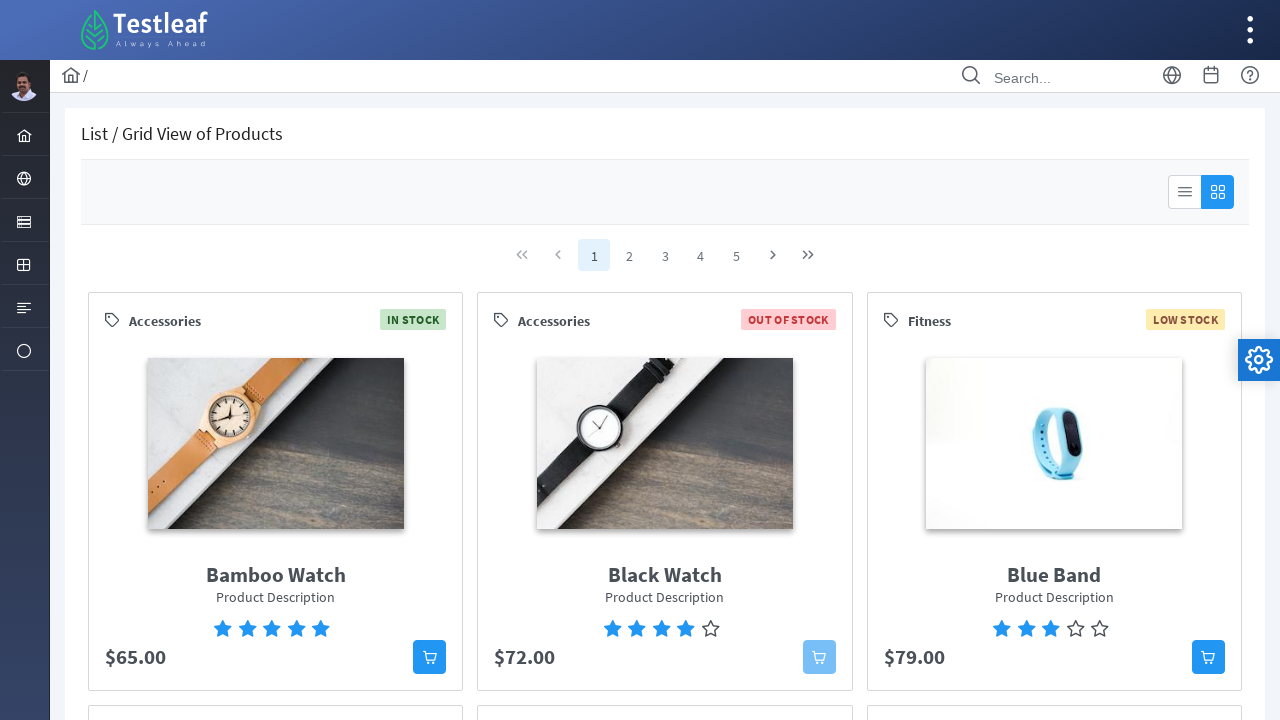

Located all list items in the From section
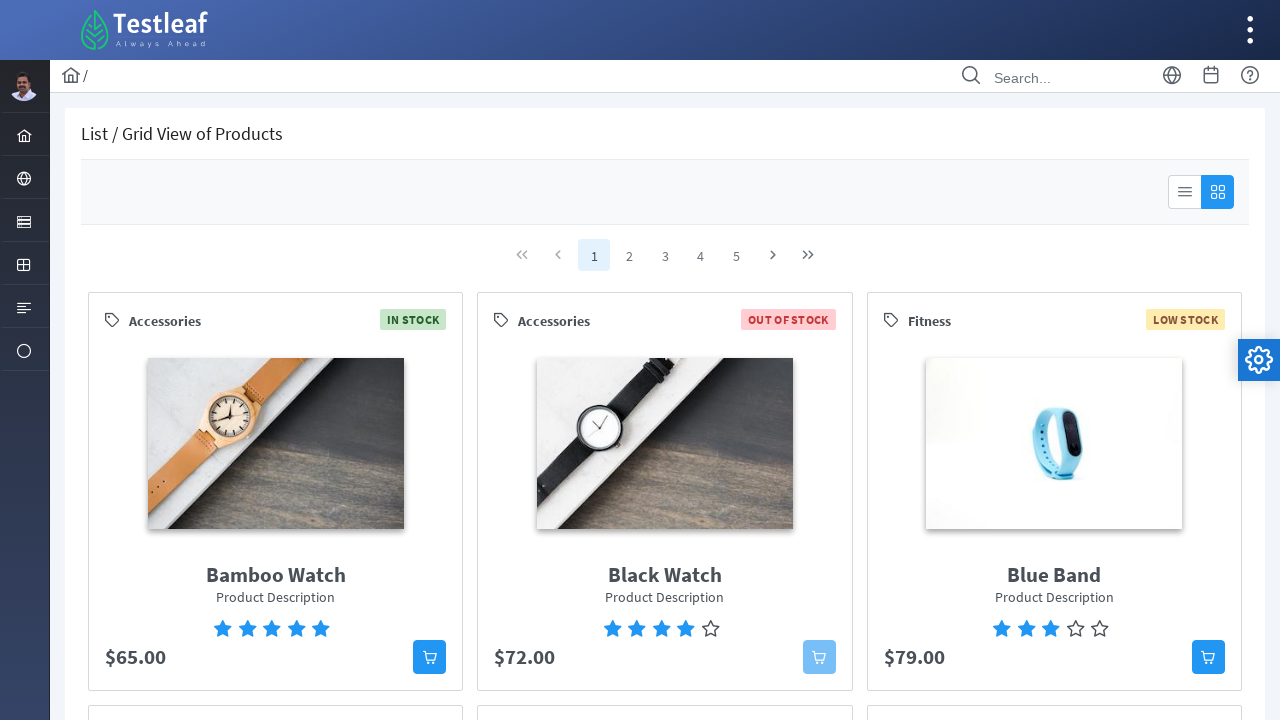

Clicked first list item while holding Control key at (291, 472) on xpath=//ul[@aria-label='From']/li >> nth=0
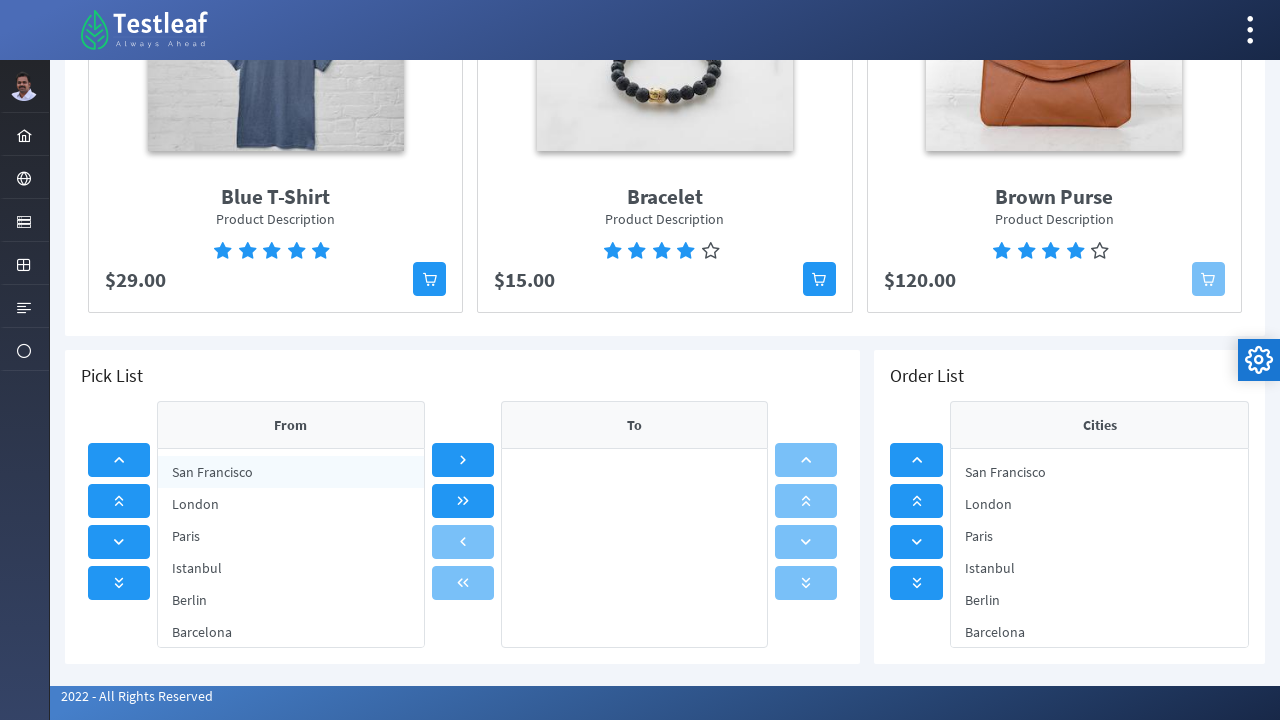

Clicked second list item while holding Control key at (291, 504) on xpath=//ul[@aria-label='From']/li >> nth=1
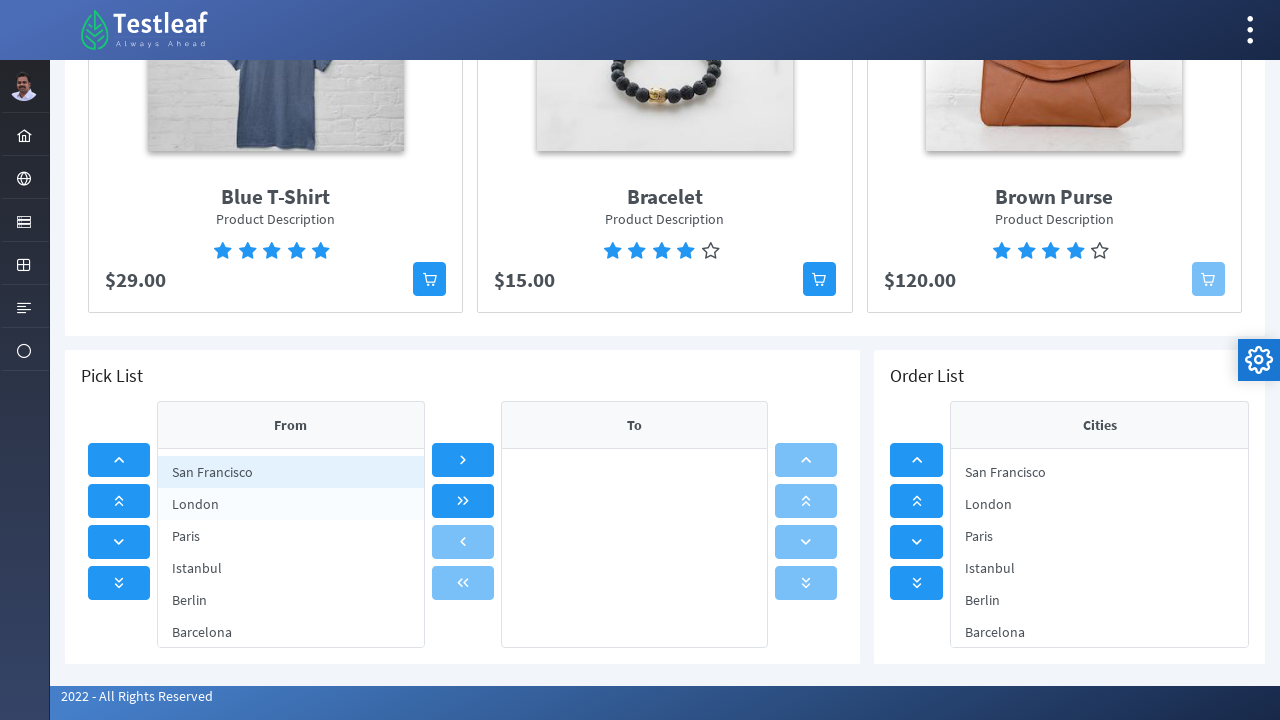

Clicked third list item while holding Control key at (291, 536) on xpath=//ul[@aria-label='From']/li >> nth=2
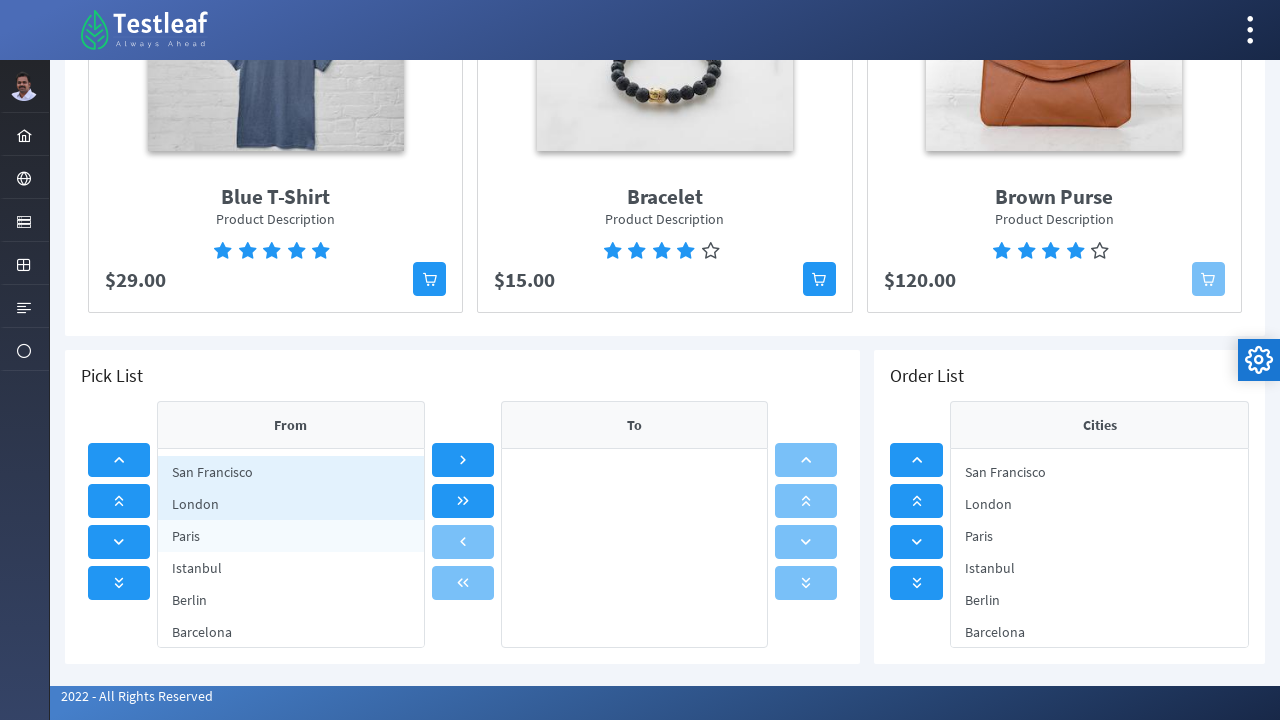

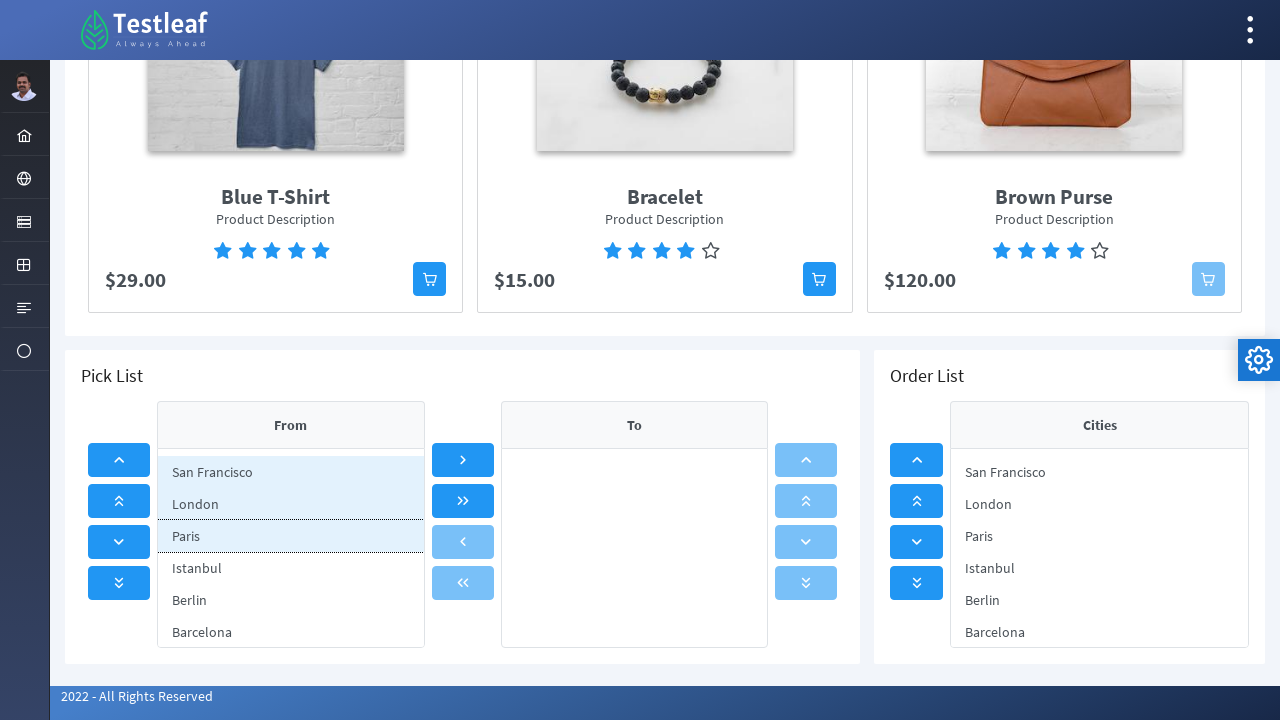